Tests the fourth FAQ accordion item by clicking it and verifying the answer about ordering for tomorrow

Starting URL: https://qa-scooter.praktikum-services.ru

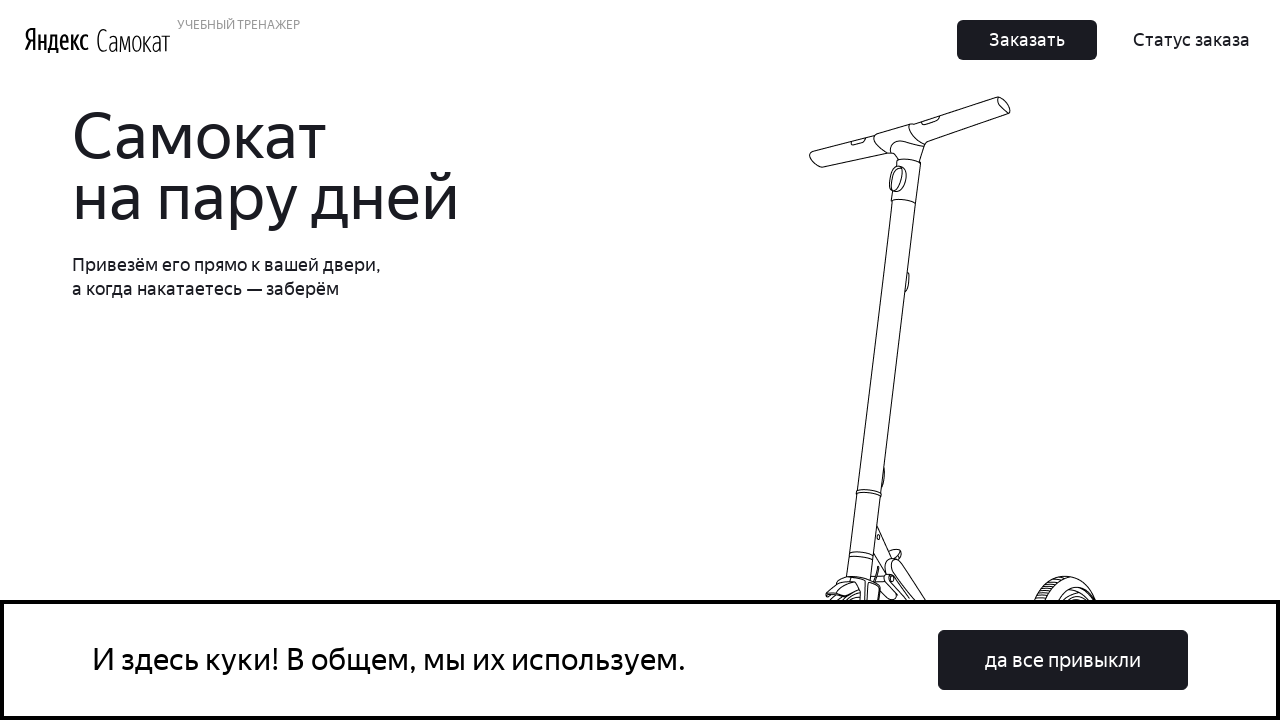

Scrolled to FAQ section
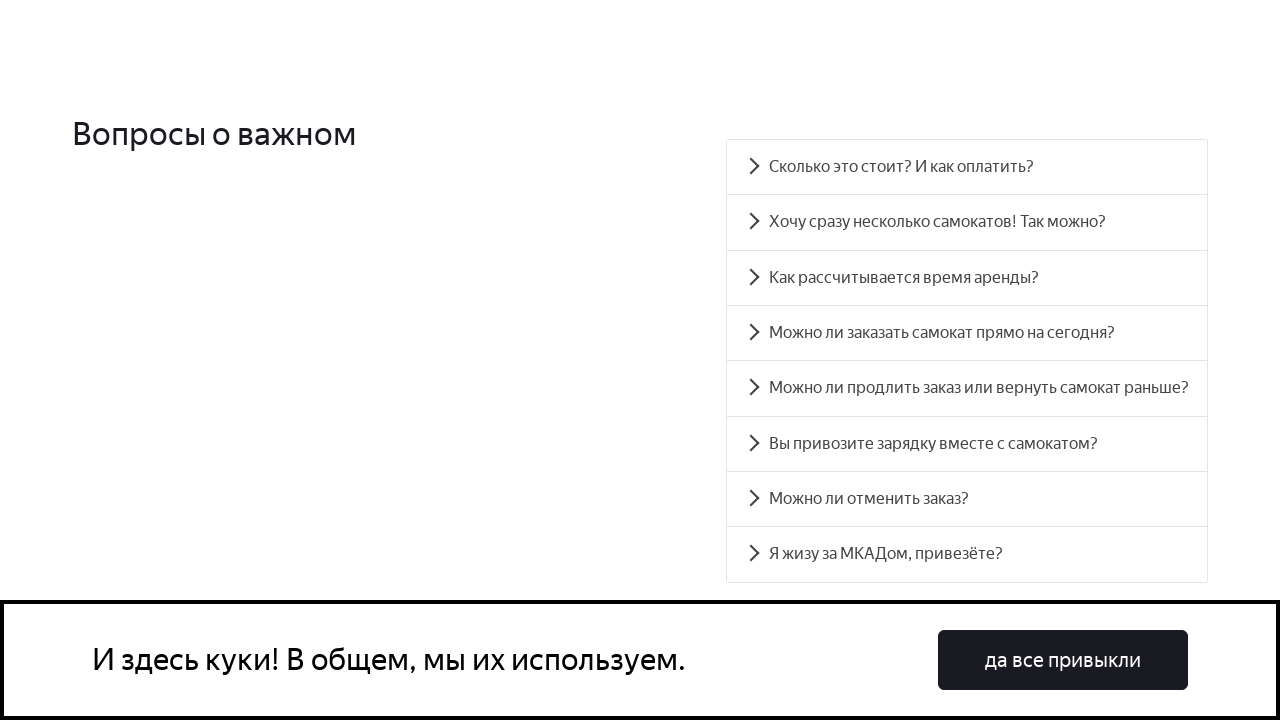

Clicked fourth FAQ accordion item to expand answer about ordering for tomorrow at (967, 333) on #accordion__heading-3
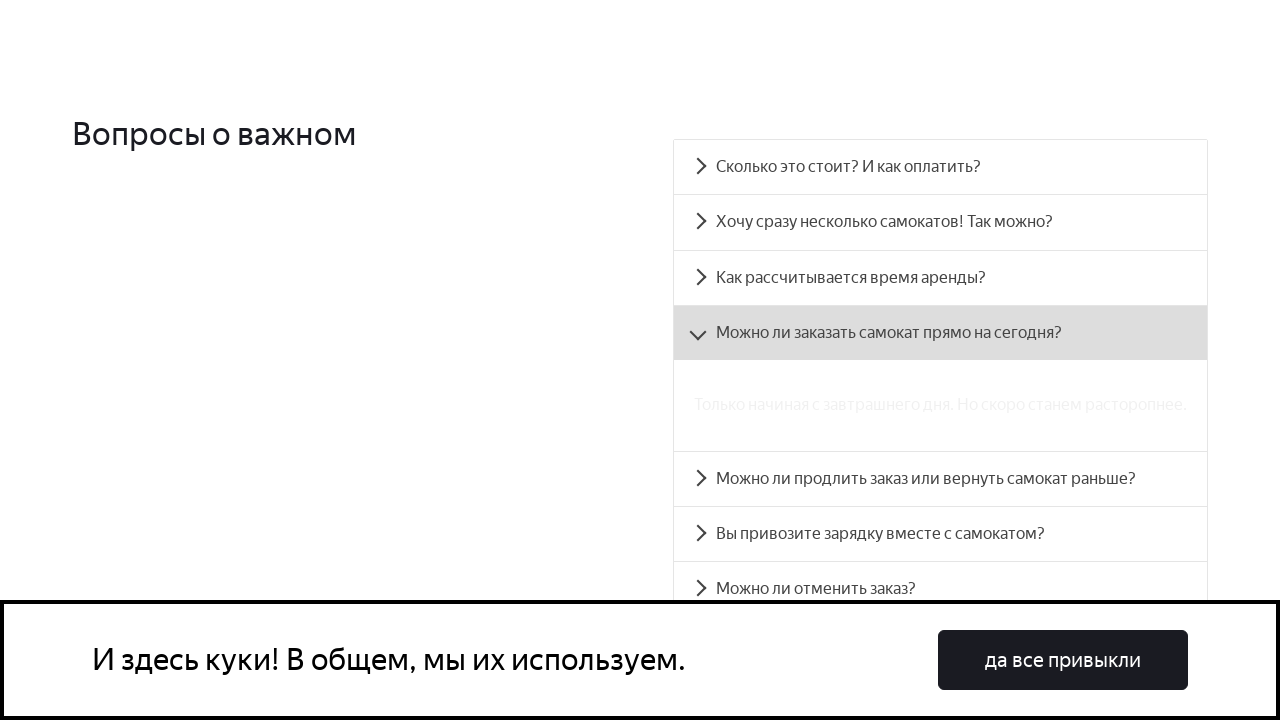

Answer panel for fourth FAQ item is now visible
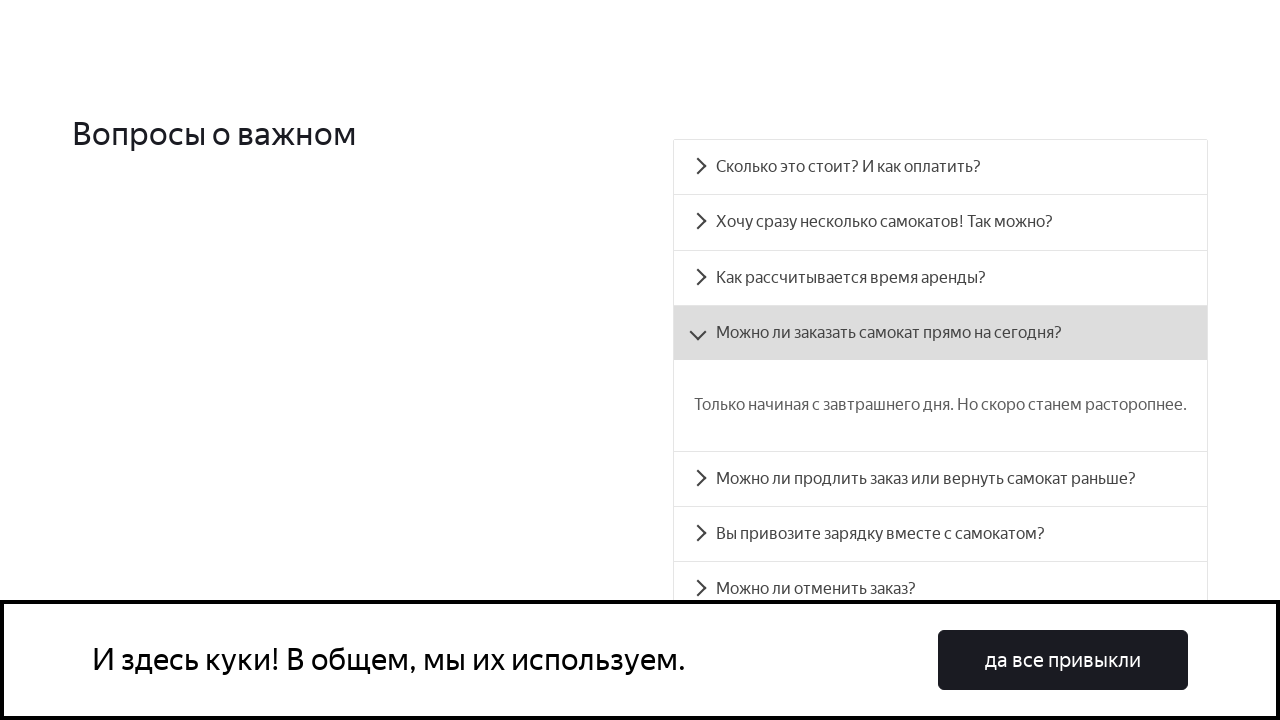

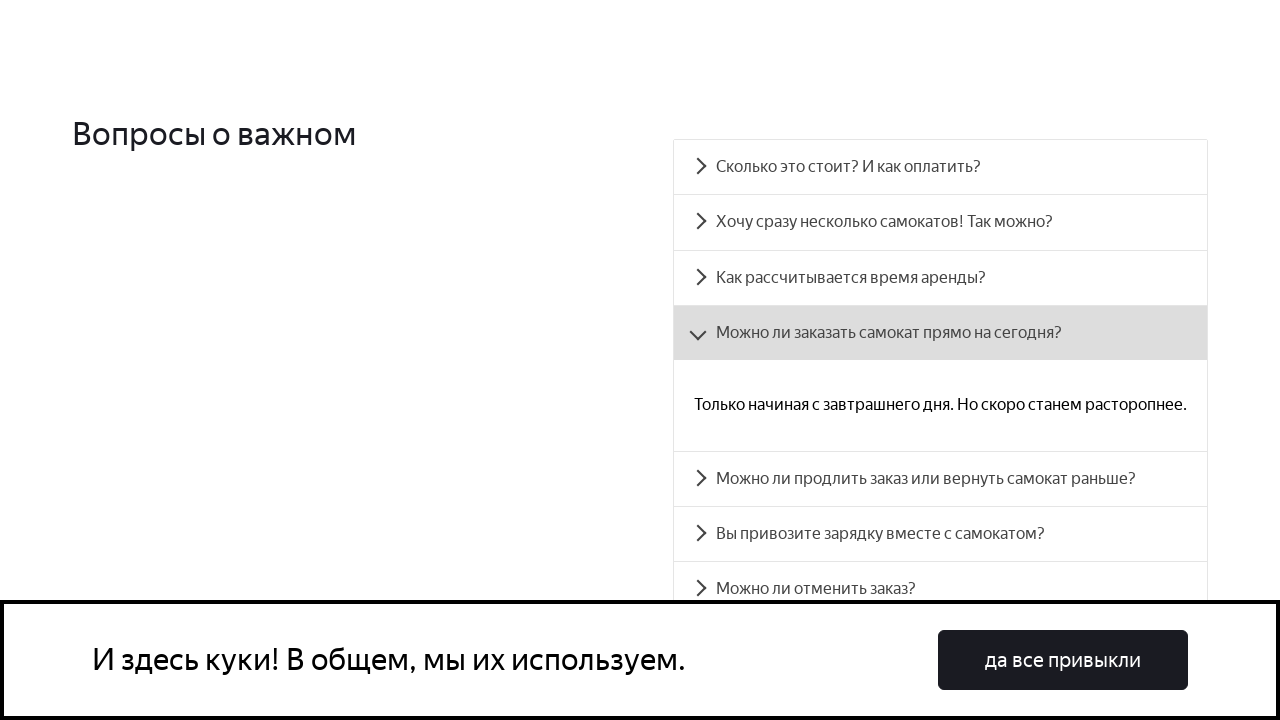